Tests navigation to Browse Languages page and verifies the "0-9" submenu link is present

Starting URL: http://www.99-bottles-of-beer.net/

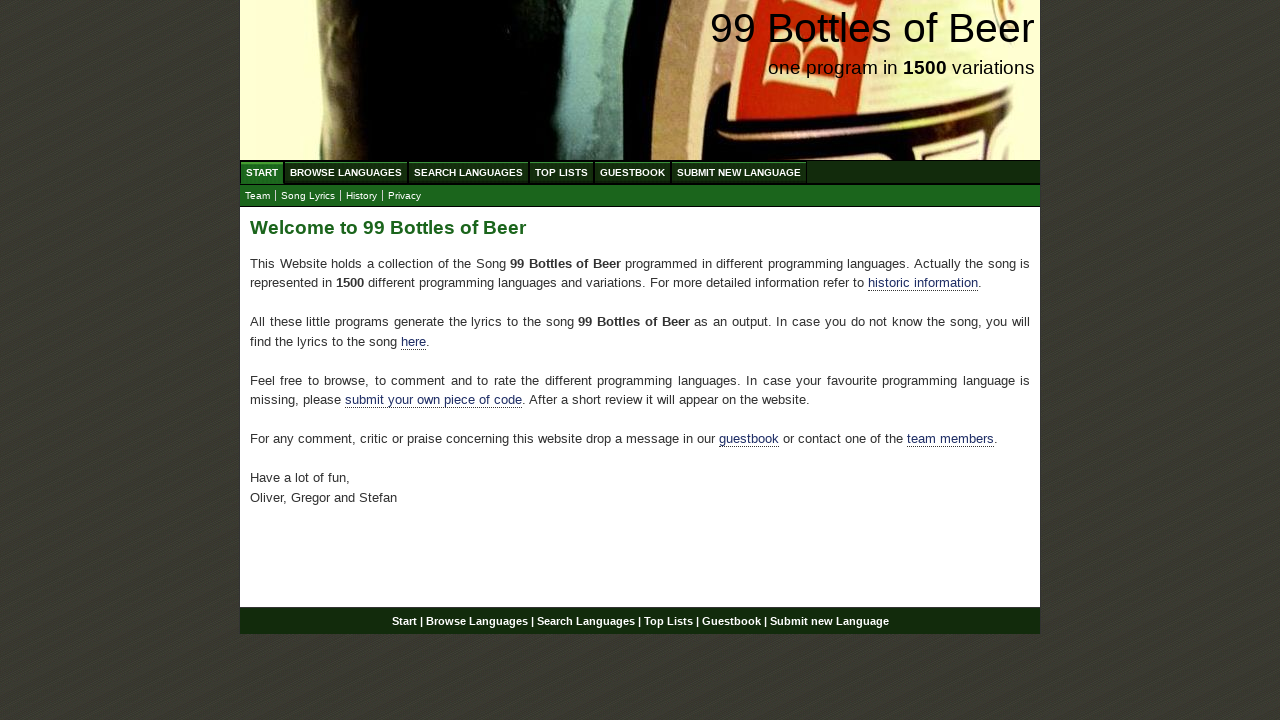

Clicked on Browse Languages menu item at (346, 172) on xpath=//body/div[@id = 'wrap']/div[@id = 'navigation']/ul[@id = 'menu']/li/a[@hr
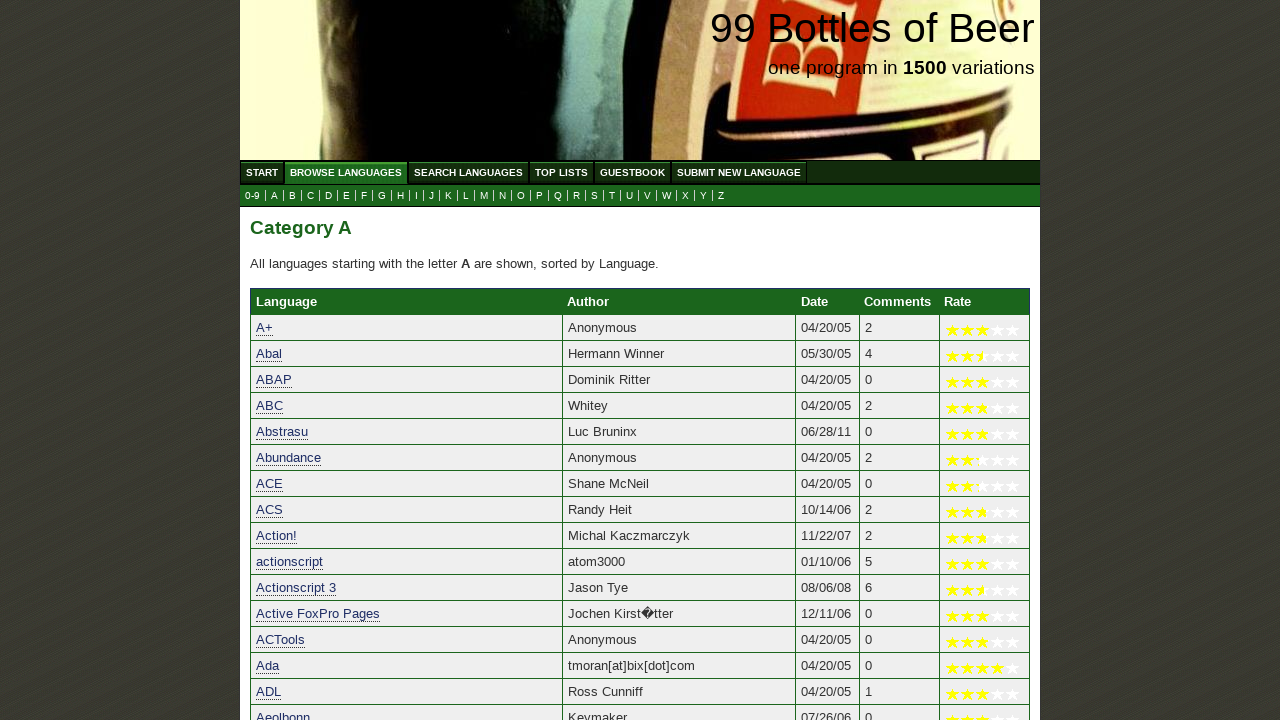

Located the 0-9 submenu link element
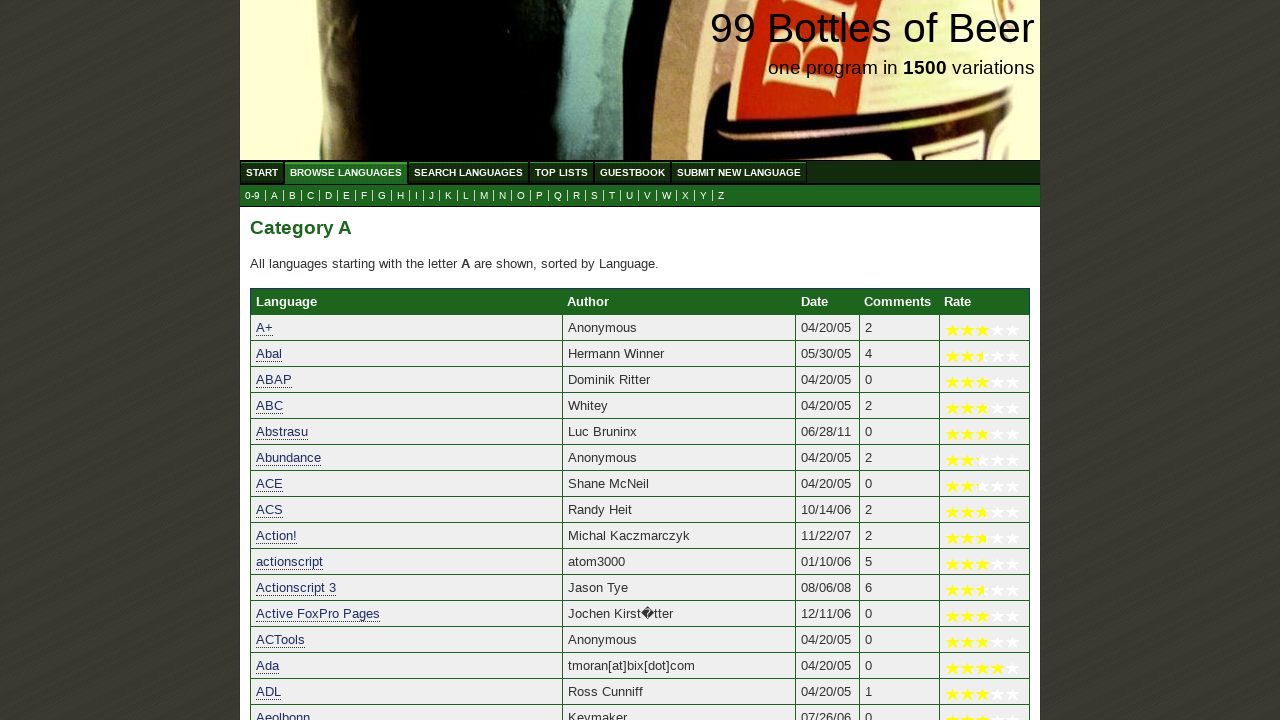

Verified that the 0-9 submenu link is present and visible
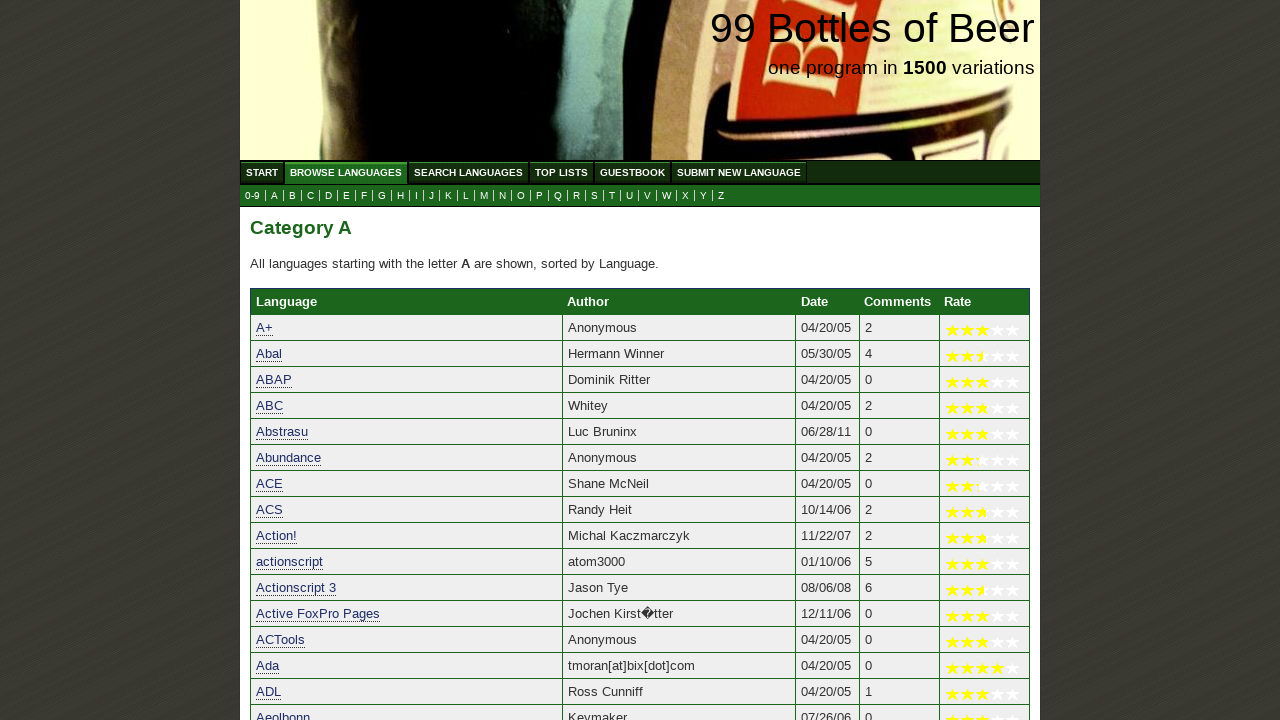

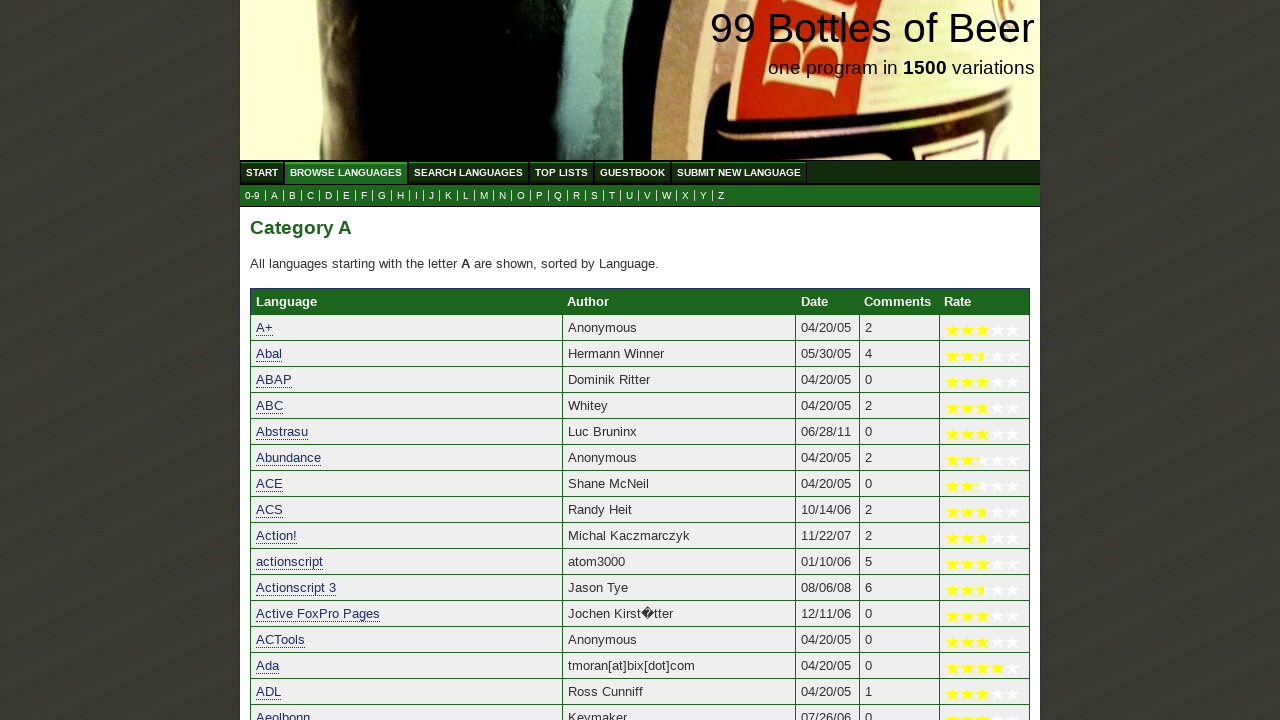